Tests prompt alert by clicking prompt button, entering text, and accepting the alert

Starting URL: https://testautomationpractice.blogspot.com/

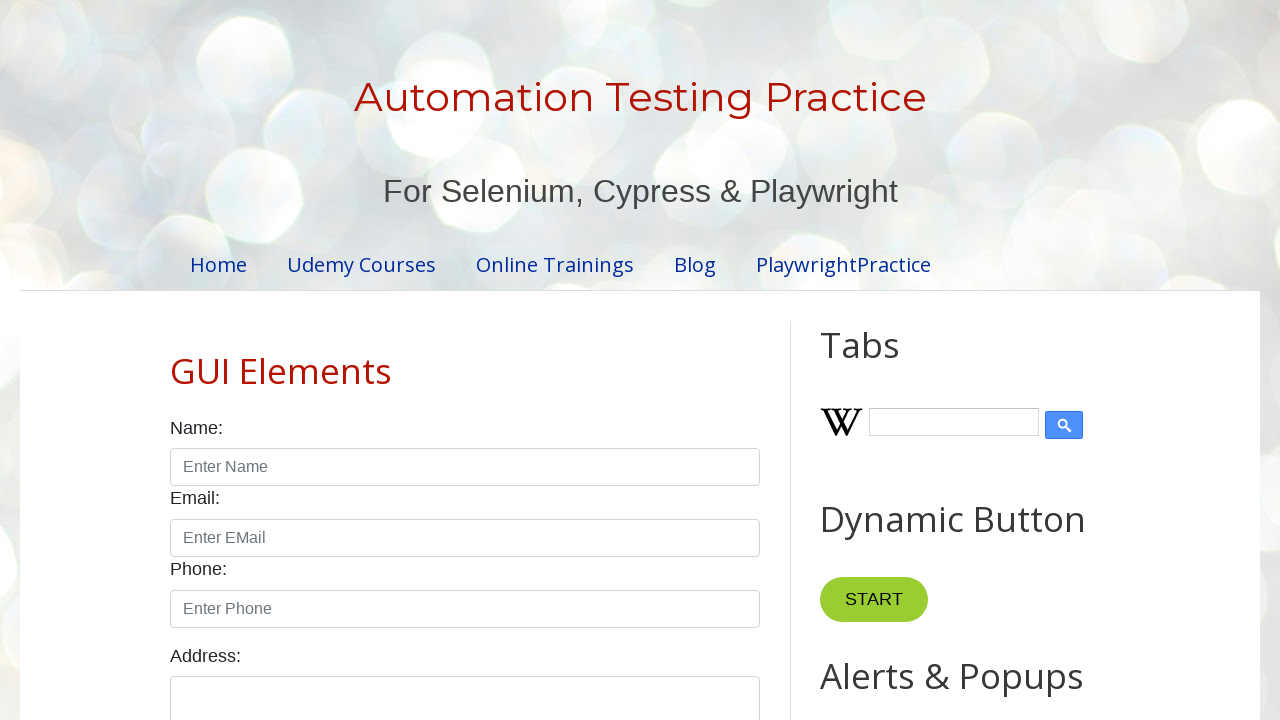

Set up dialog handler to accept prompt with text 'panuuuu'
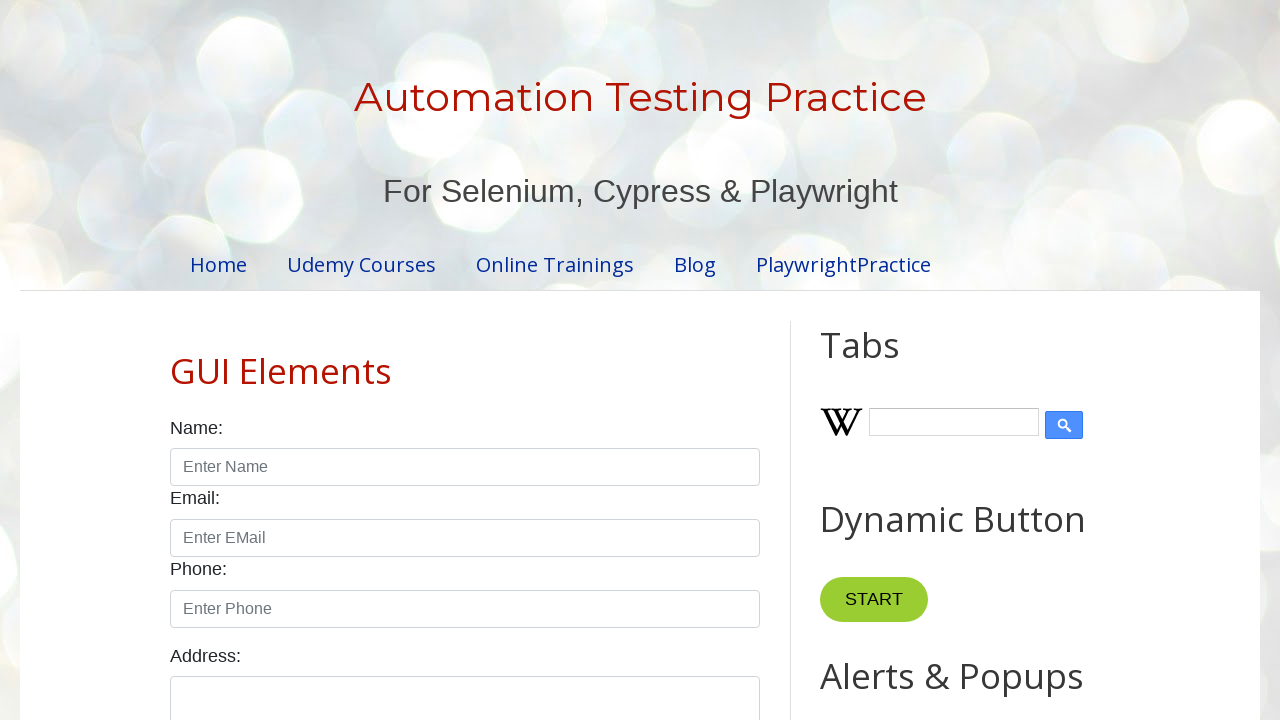

Clicked prompt button at (890, 360) on xpath=//button[@id='promptBtn']
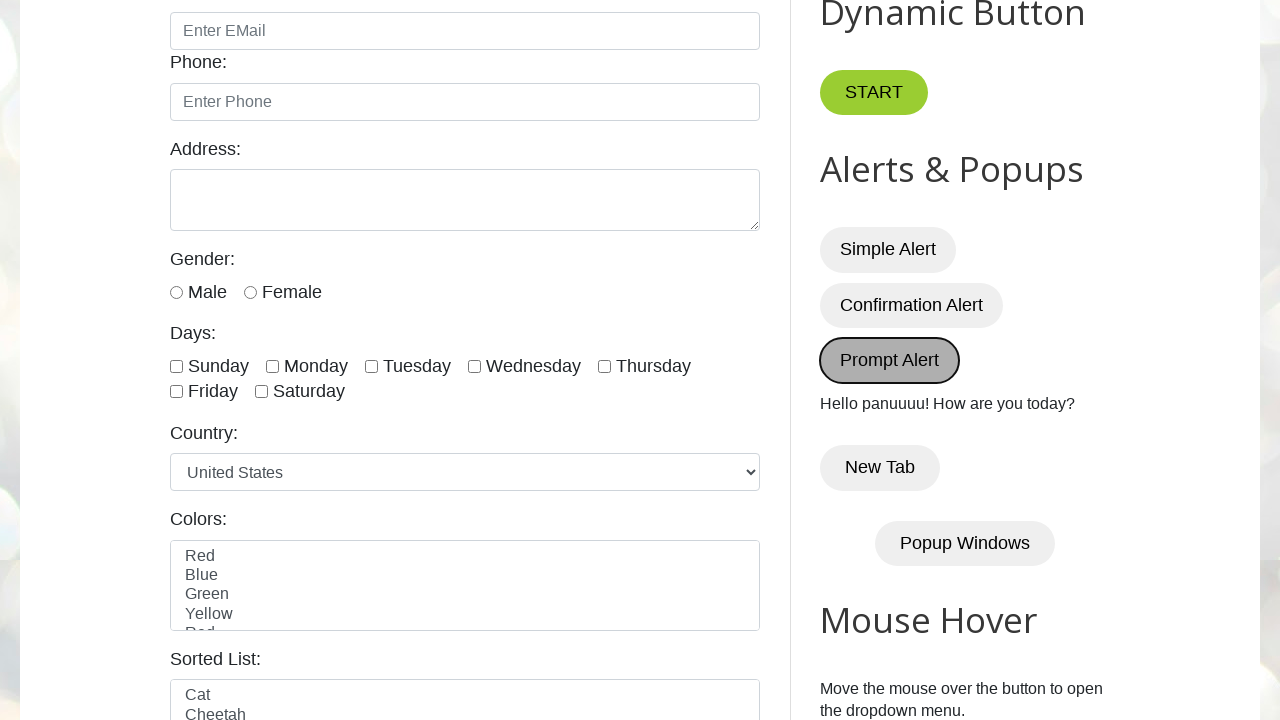

Waited 1000ms for prompt dialog to be processed
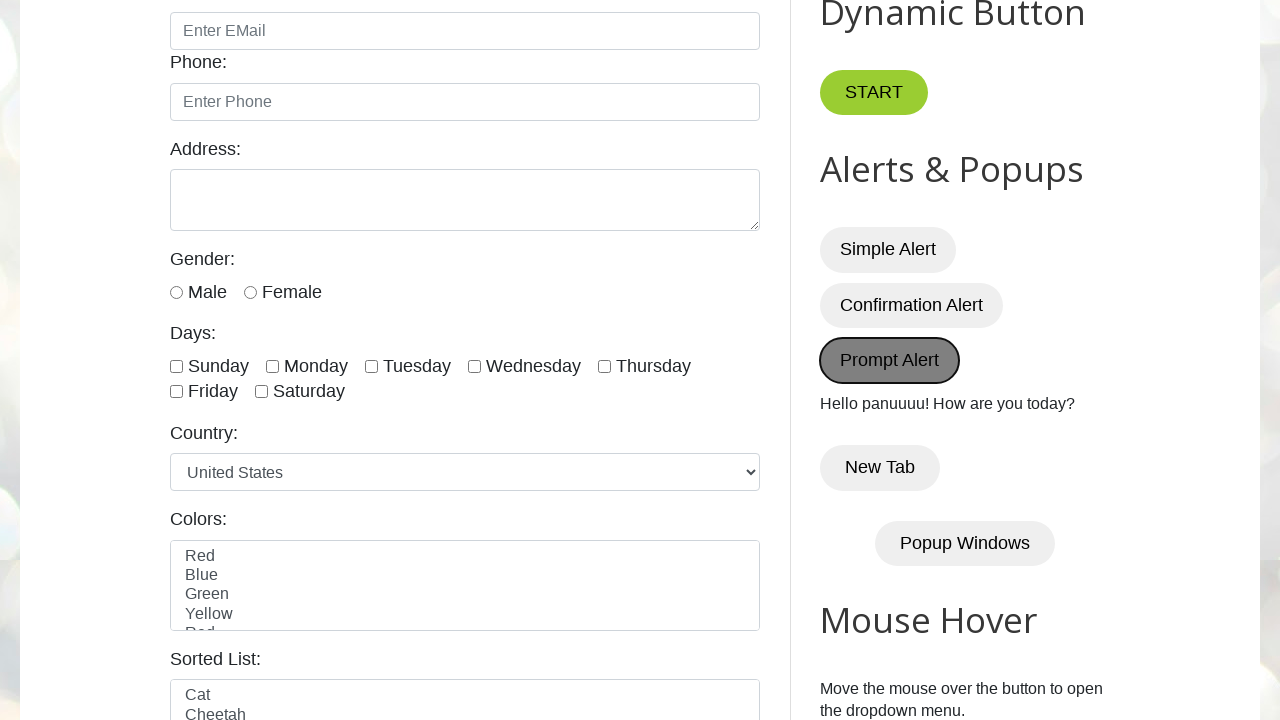

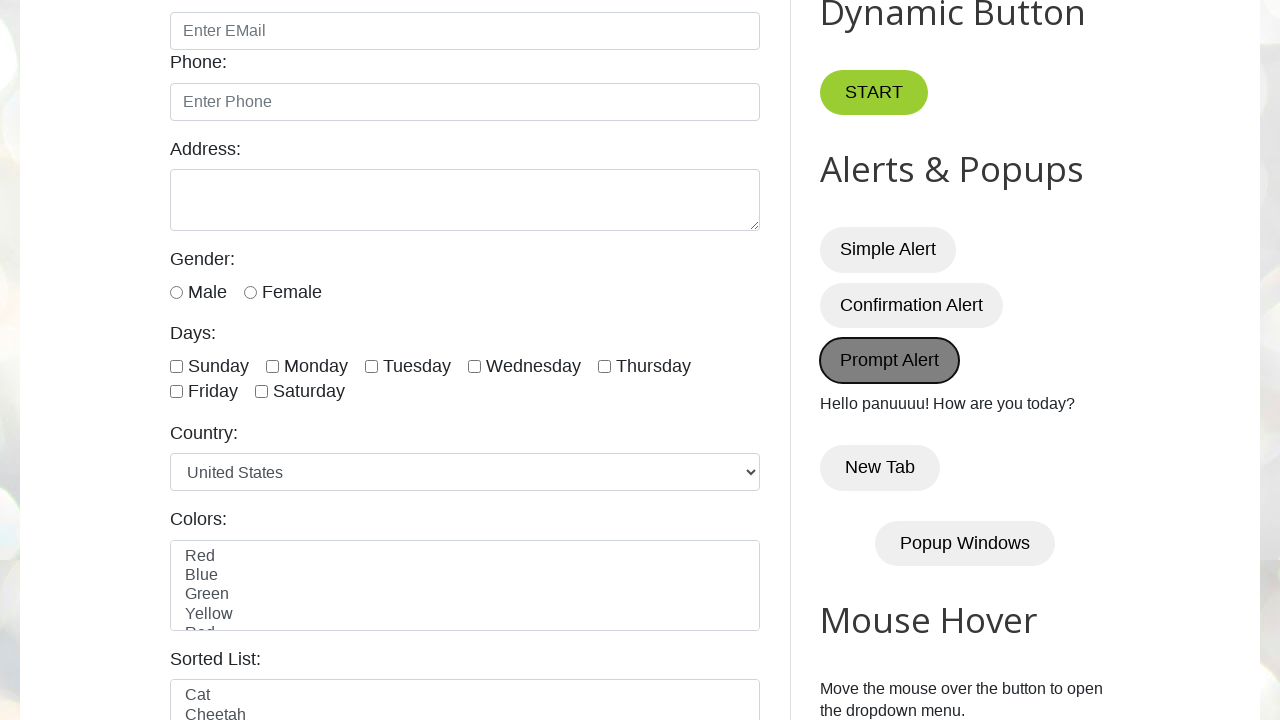